Tests handling of a JavaScript confirm dialog by clicking a button that triggers a confirm alert and dismissing it

Starting URL: https://the-internet.herokuapp.com/javascript_alerts

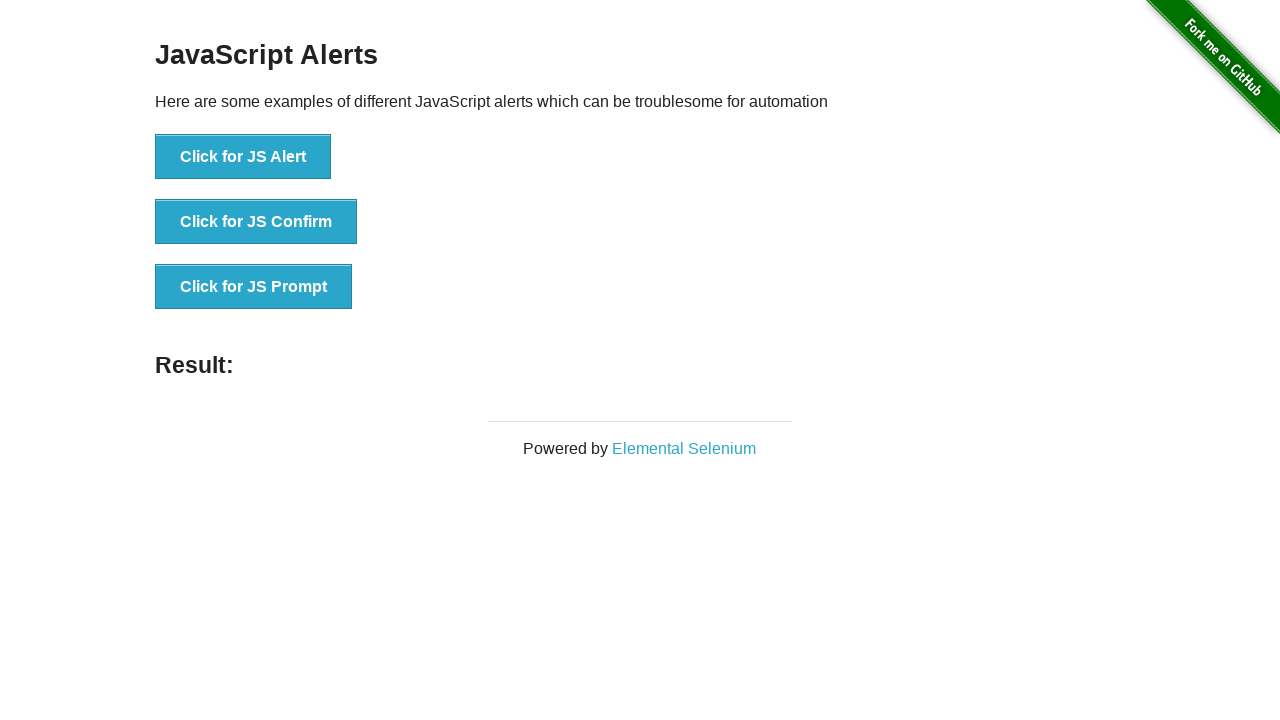

Set up dialog handler to dismiss confirm dialogs
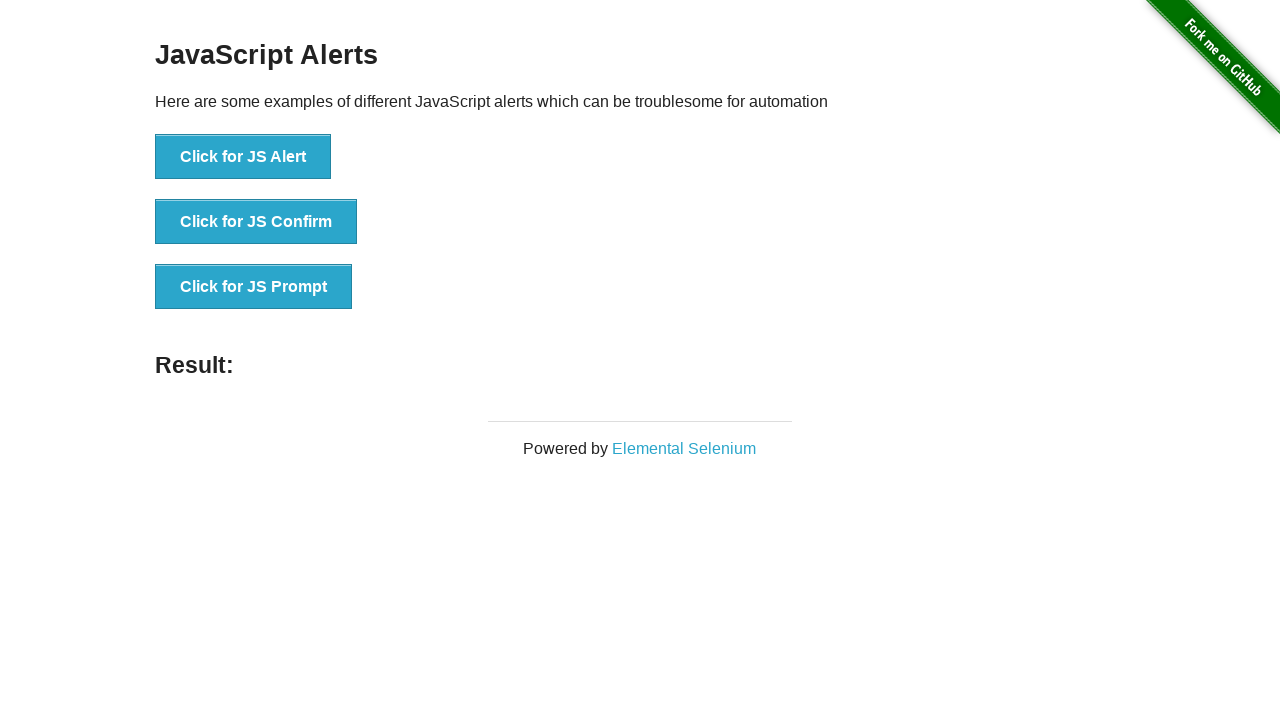

Clicked button to trigger JS Confirm dialog at (256, 222) on xpath=//button[normalize-space()='Click for JS Confirm']
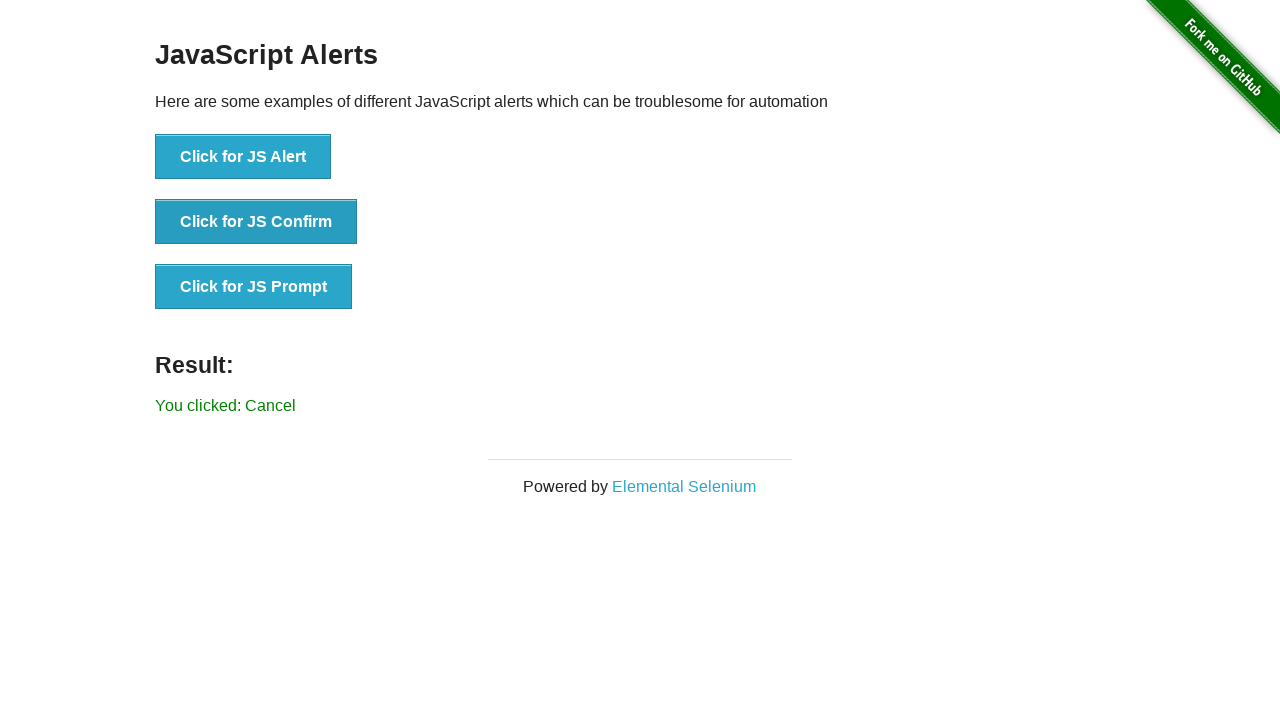

Confirm dialog was dismissed and result element loaded
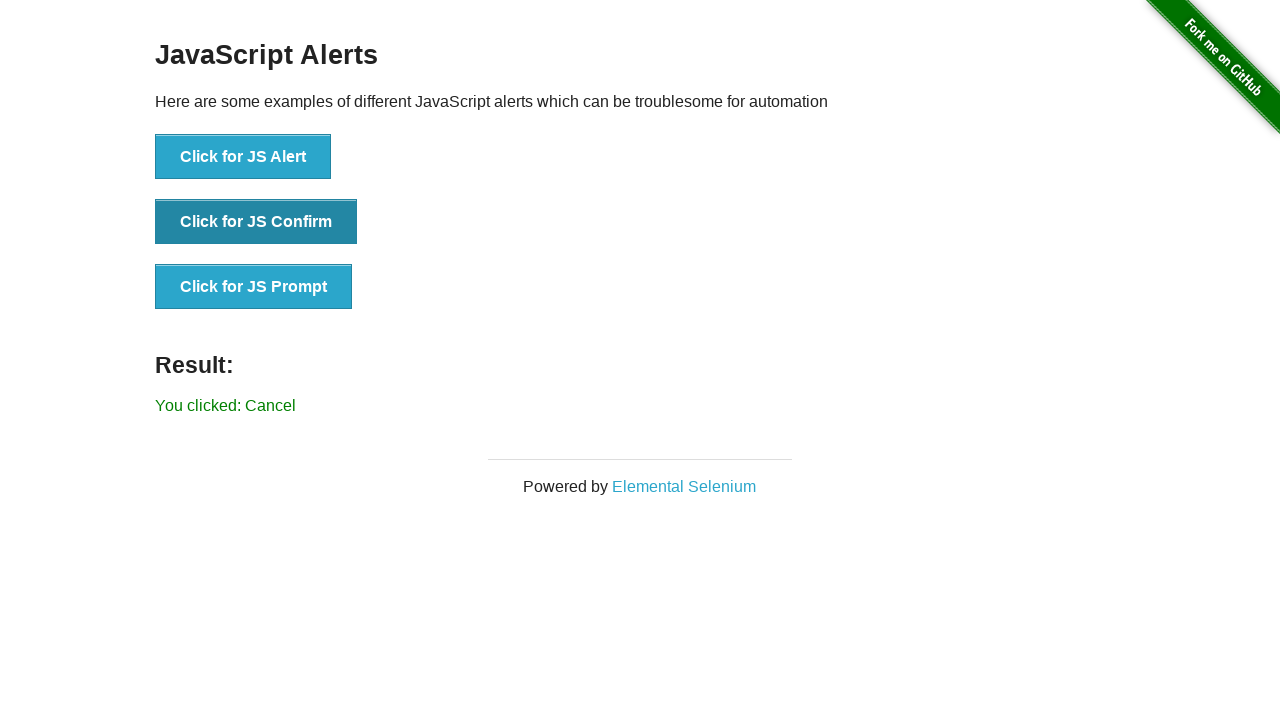

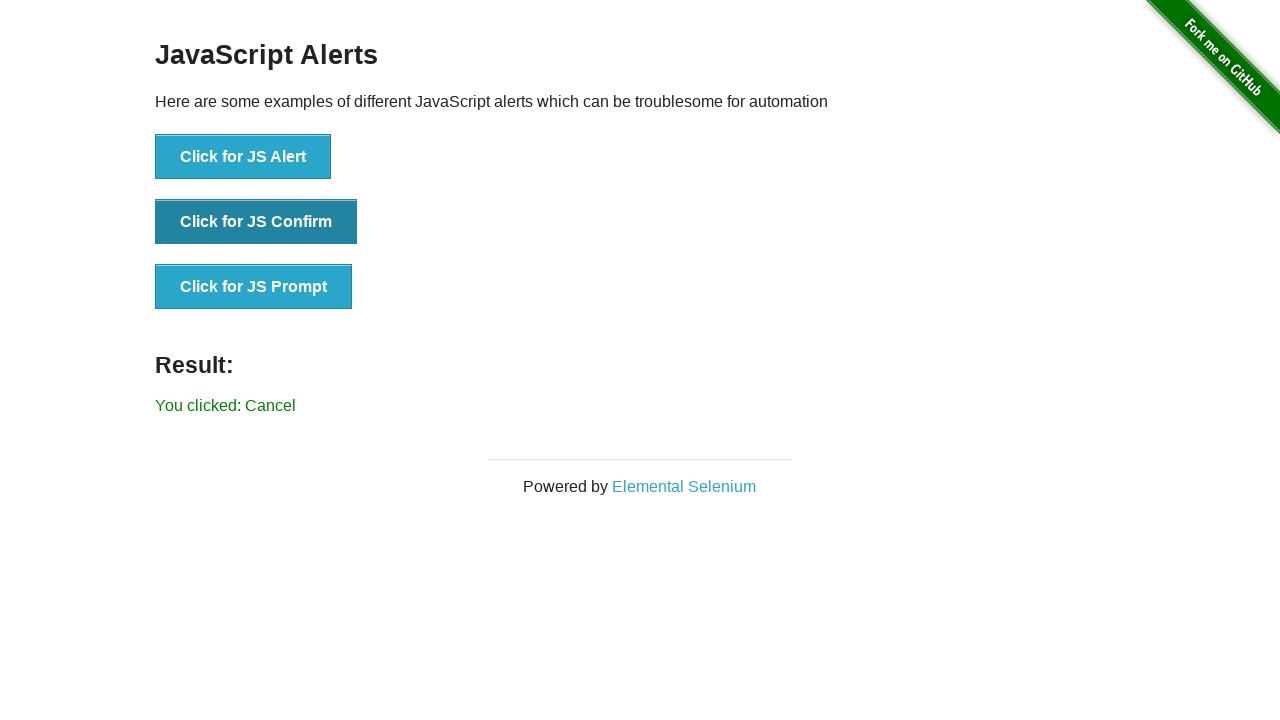